Navigates to Python.org homepage and verifies the page title

Starting URL: https://python.org

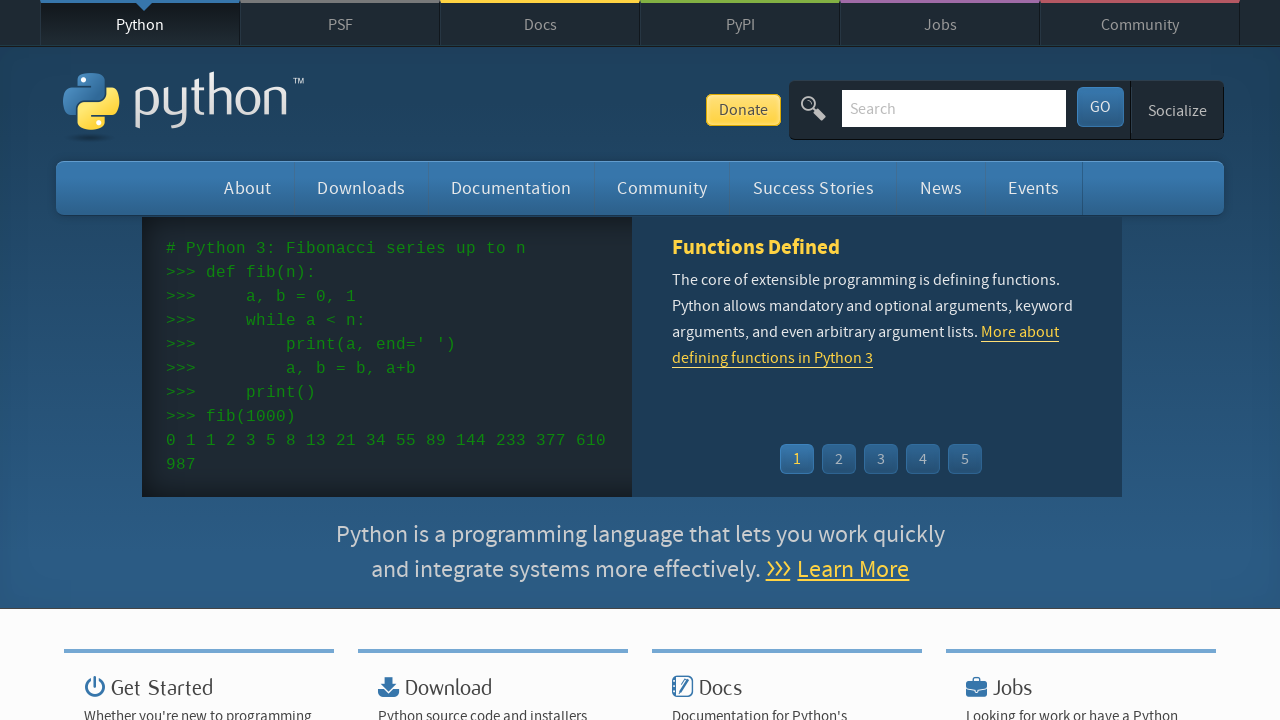

Navigated to Python.org homepage
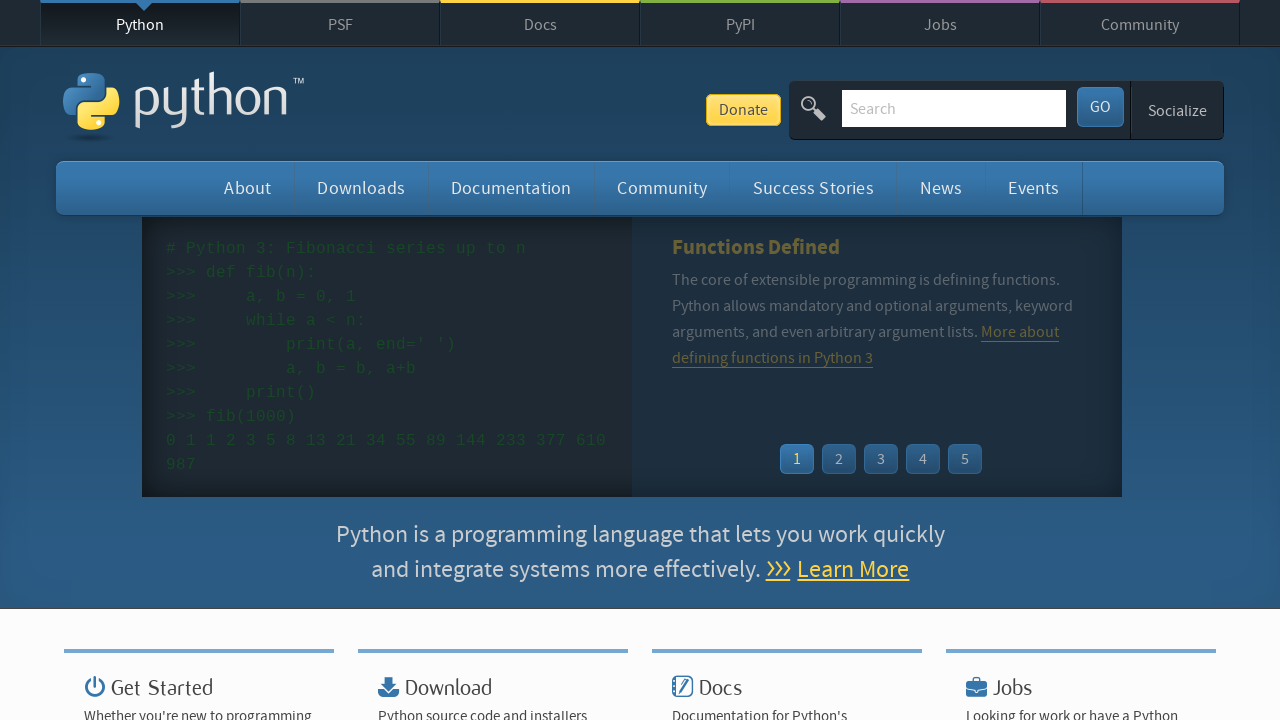

Verified page title is 'Welcome to Python.org'
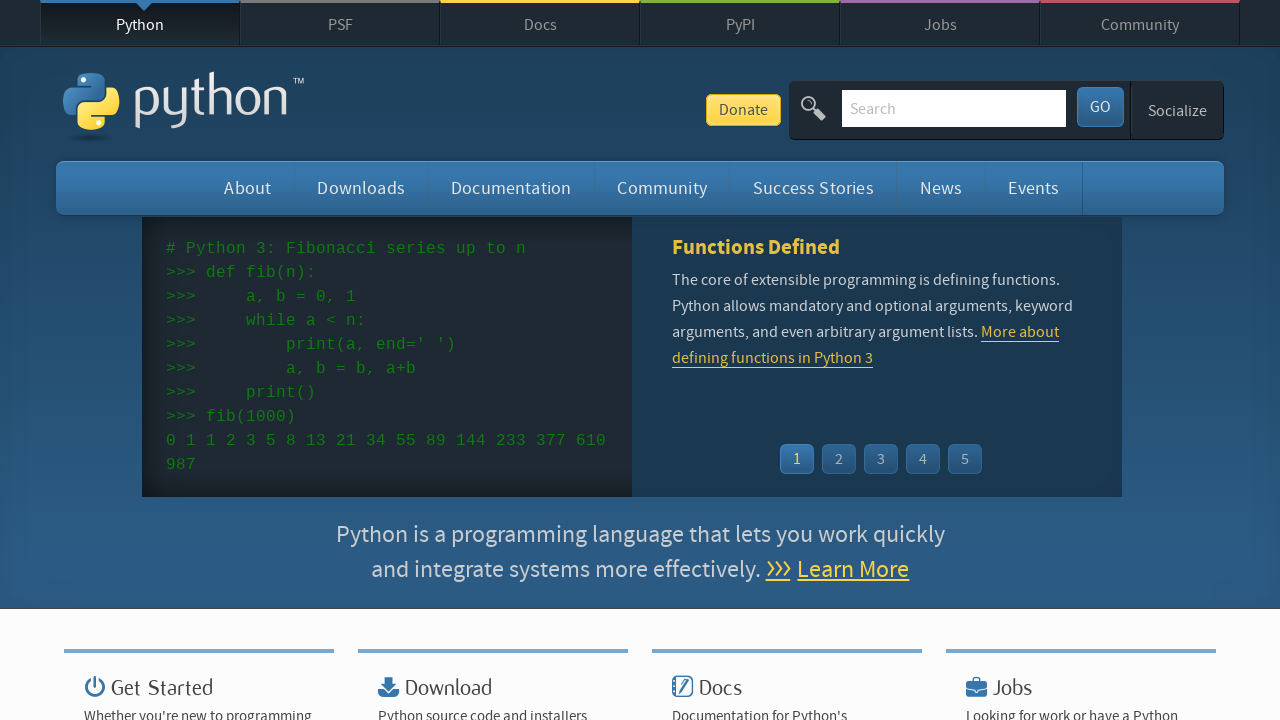

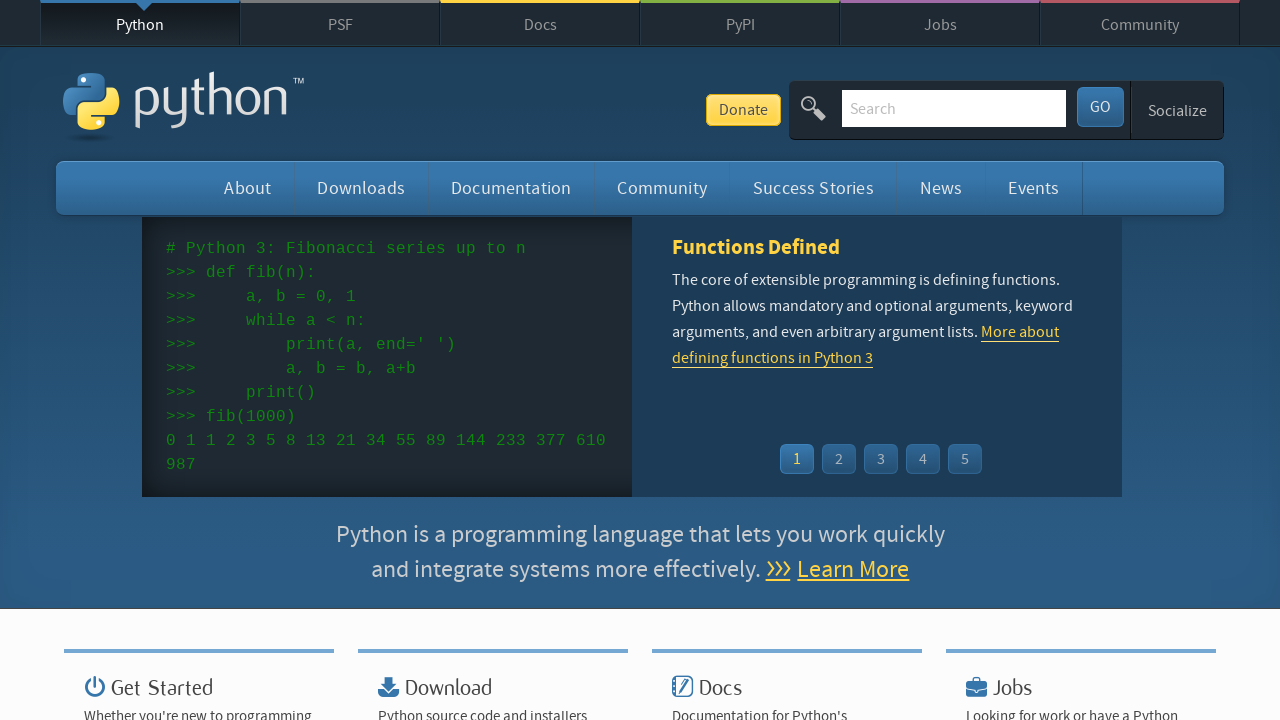